Tests the shopping cart functionality by adding multiple products (Stuffed Frogs, Fluffy Bunny, Valentine Bear) to the cart and verifying their individual prices on the cart page.

Starting URL: http://jupiter.cloud.planittesting.com/#/

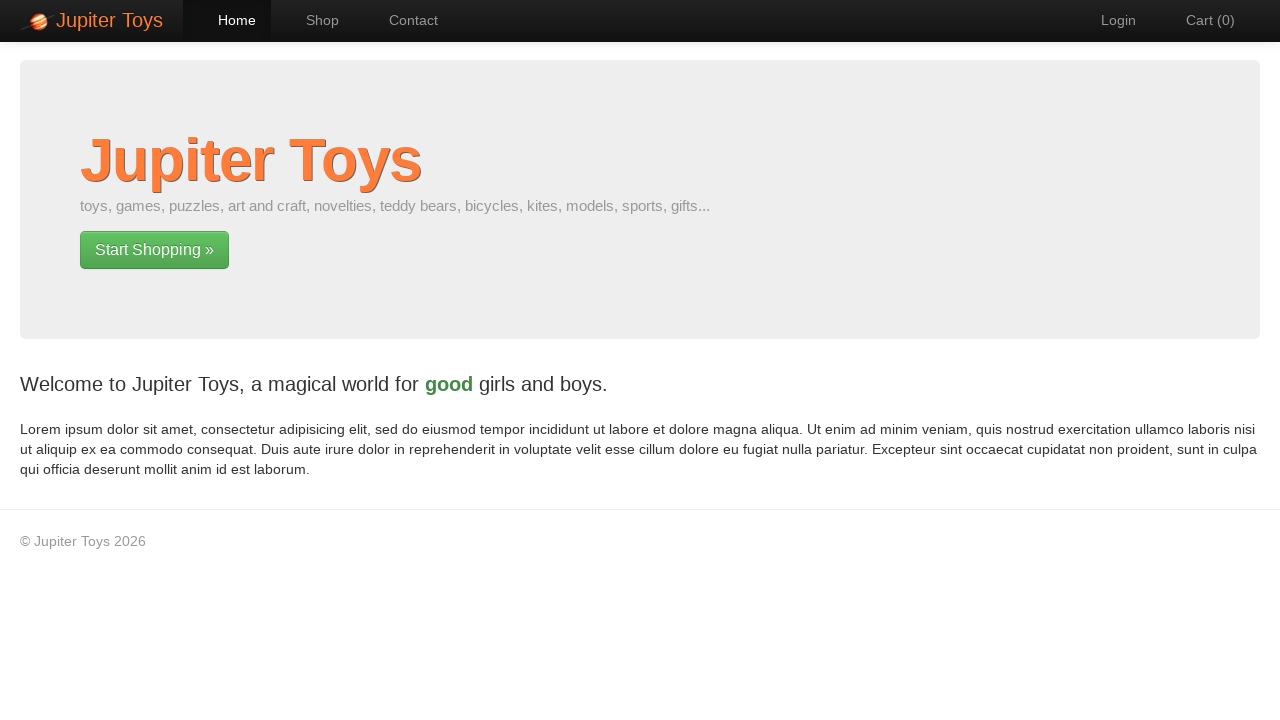

Clicked on Shop link at (312, 20) on a:text('Shop')
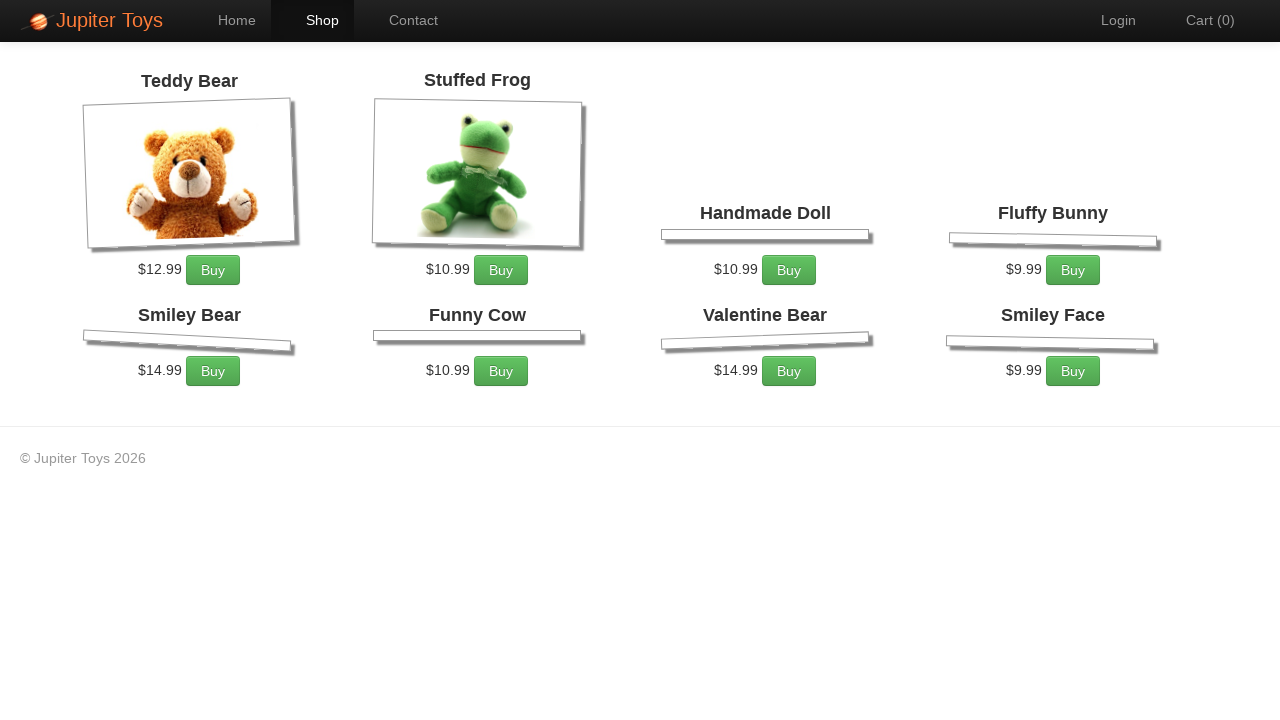

Shop page loaded with products visible
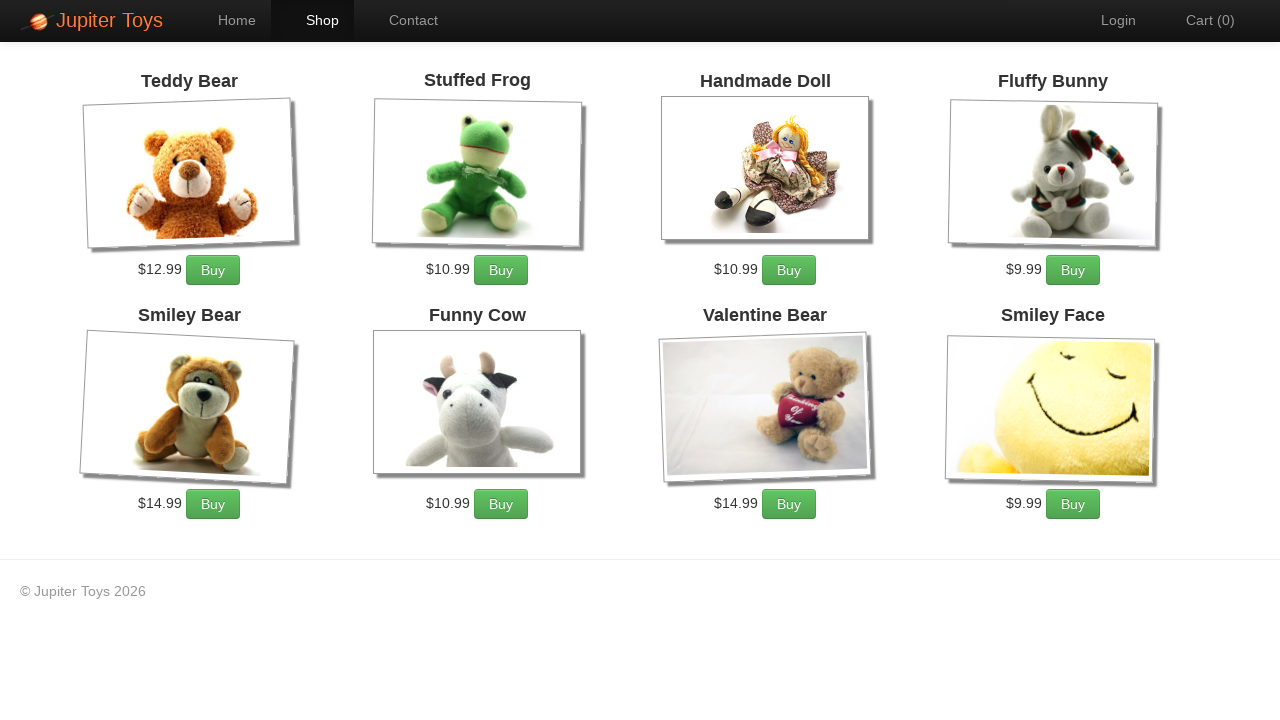

Added Stuffed Frogs to cart (occurrence 1) at (501, 270) on li[id='product-2'] a.btn-success
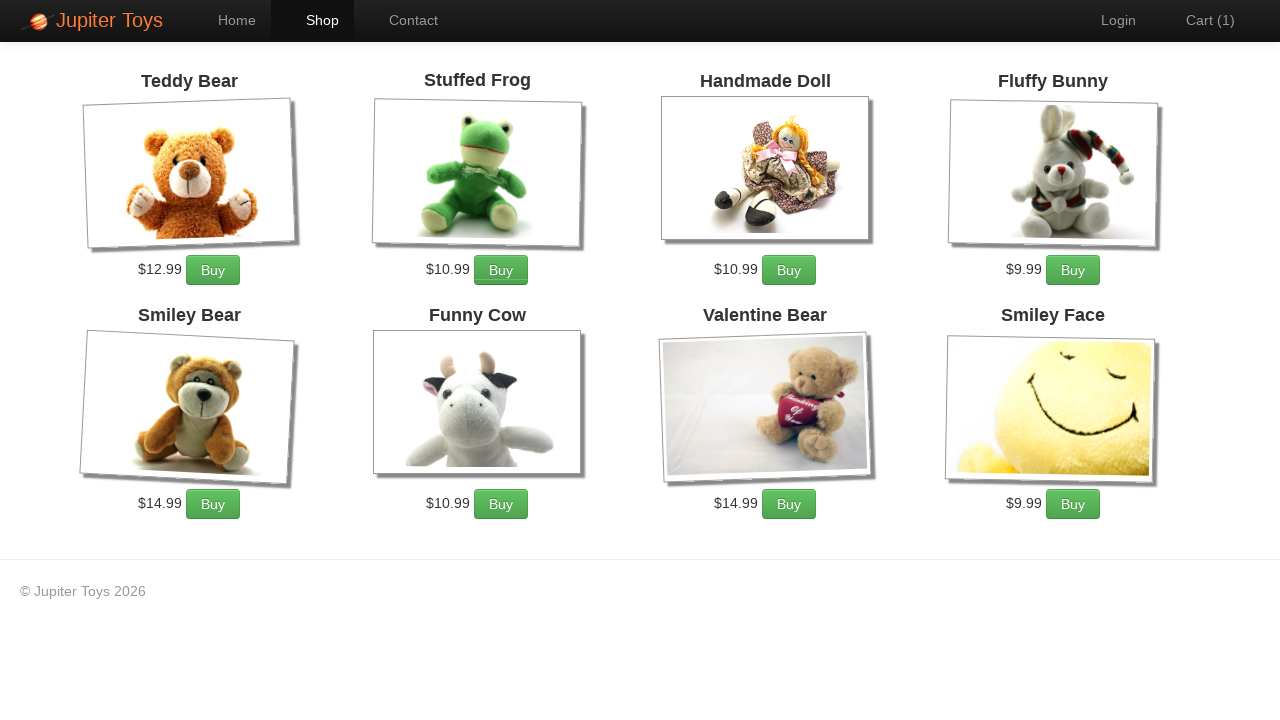

Waited for cart update after adding Stuffed Frogs
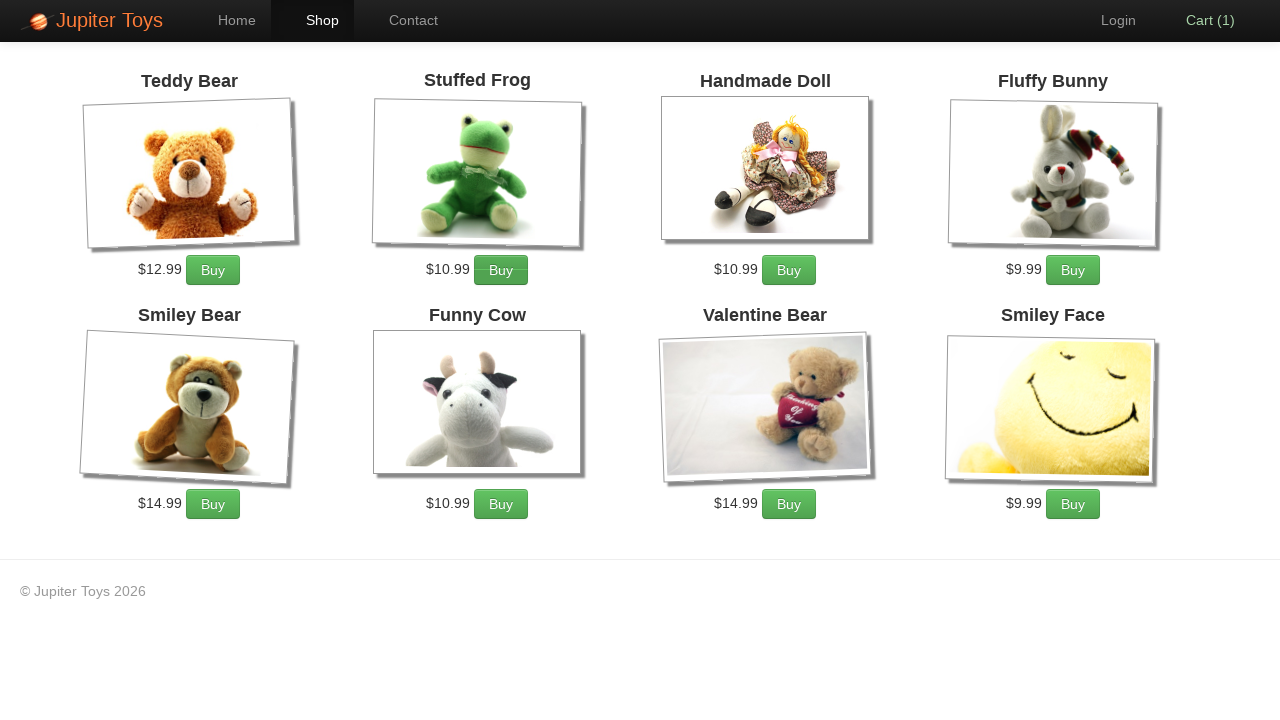

Added Stuffed Frogs to cart (occurrence 2) at (501, 270) on li[id='product-2'] a.btn-success
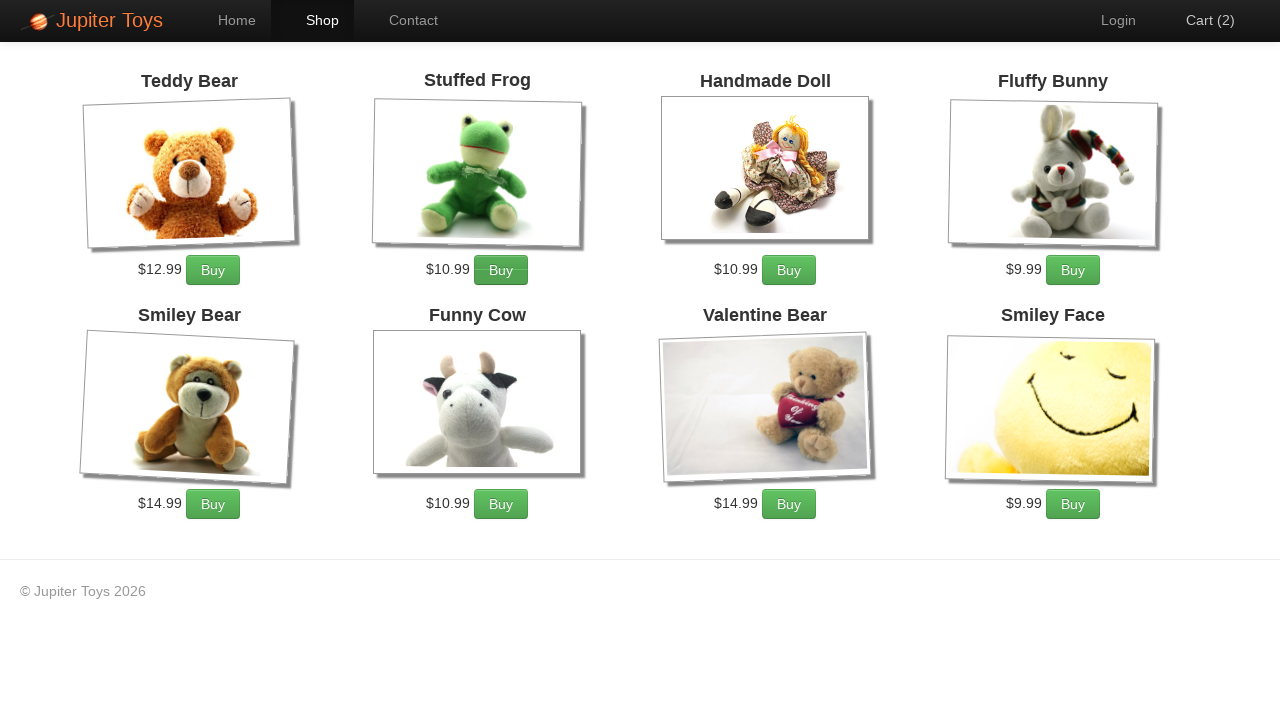

Waited for cart update after adding Stuffed Frogs
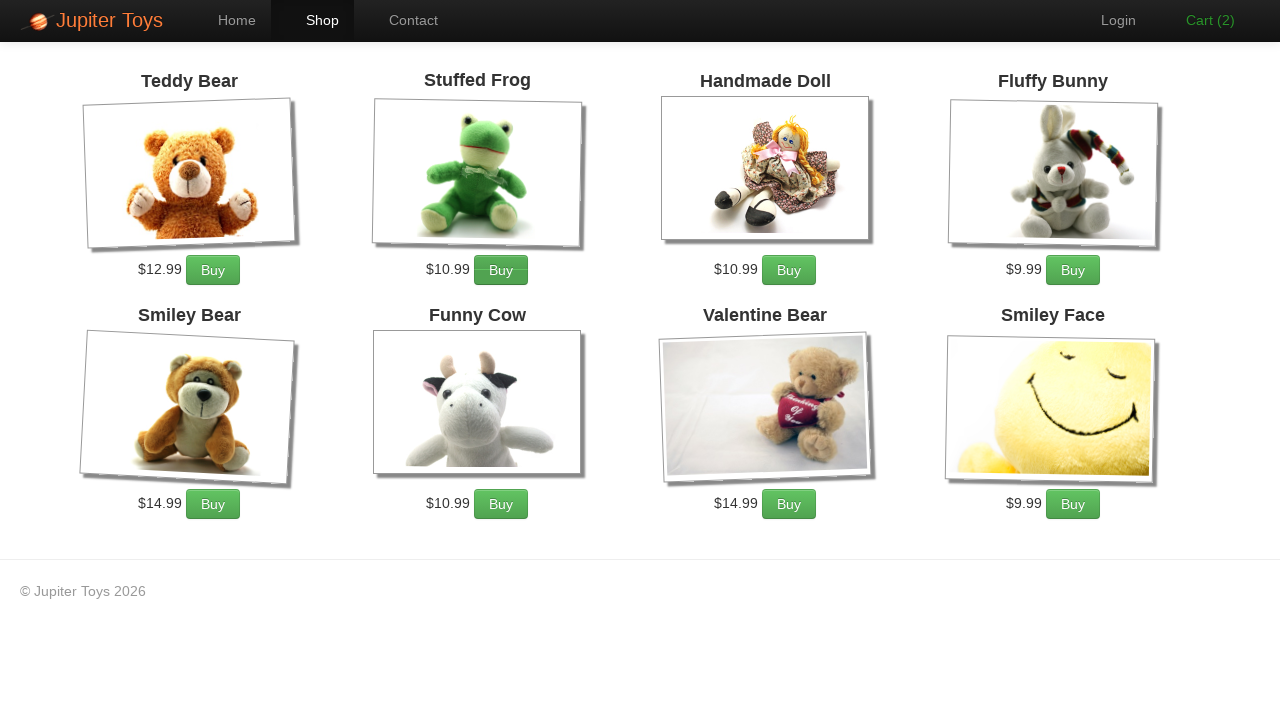

Added Fluffy Bunny to cart (occurrence 1) at (1073, 270) on li[id='product-4'] a.btn-success
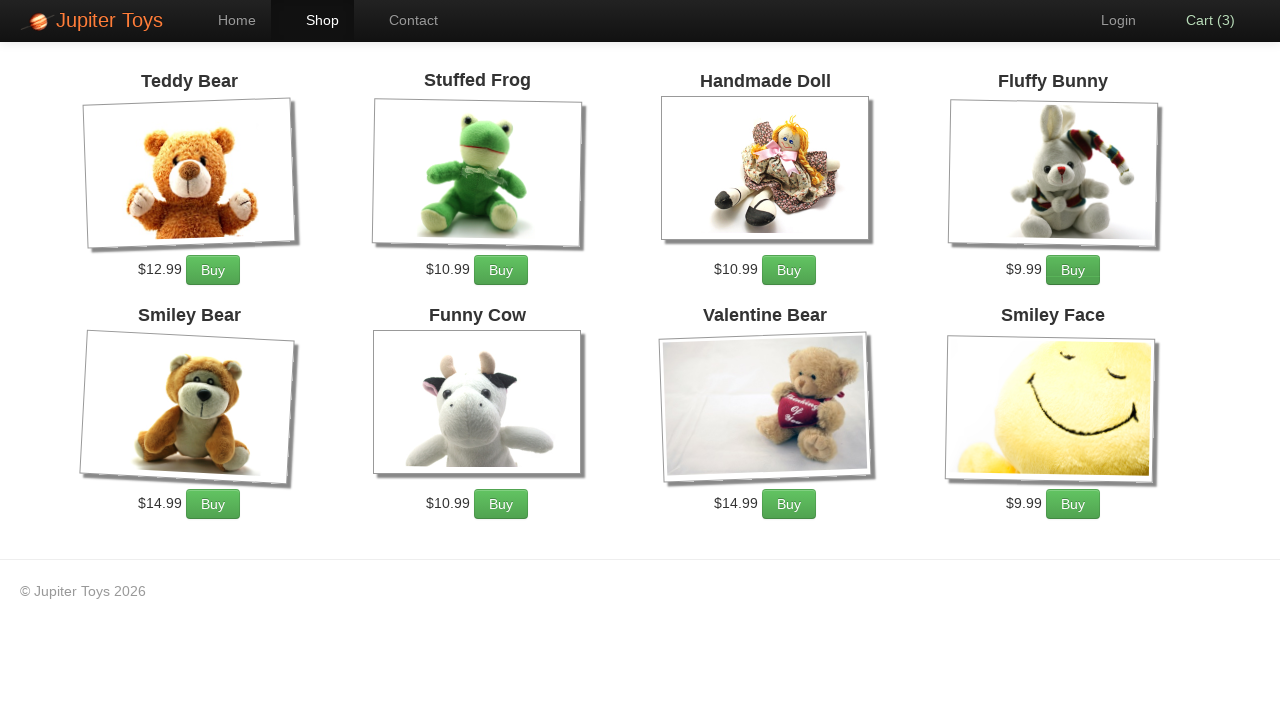

Waited for cart update after adding Fluffy Bunny
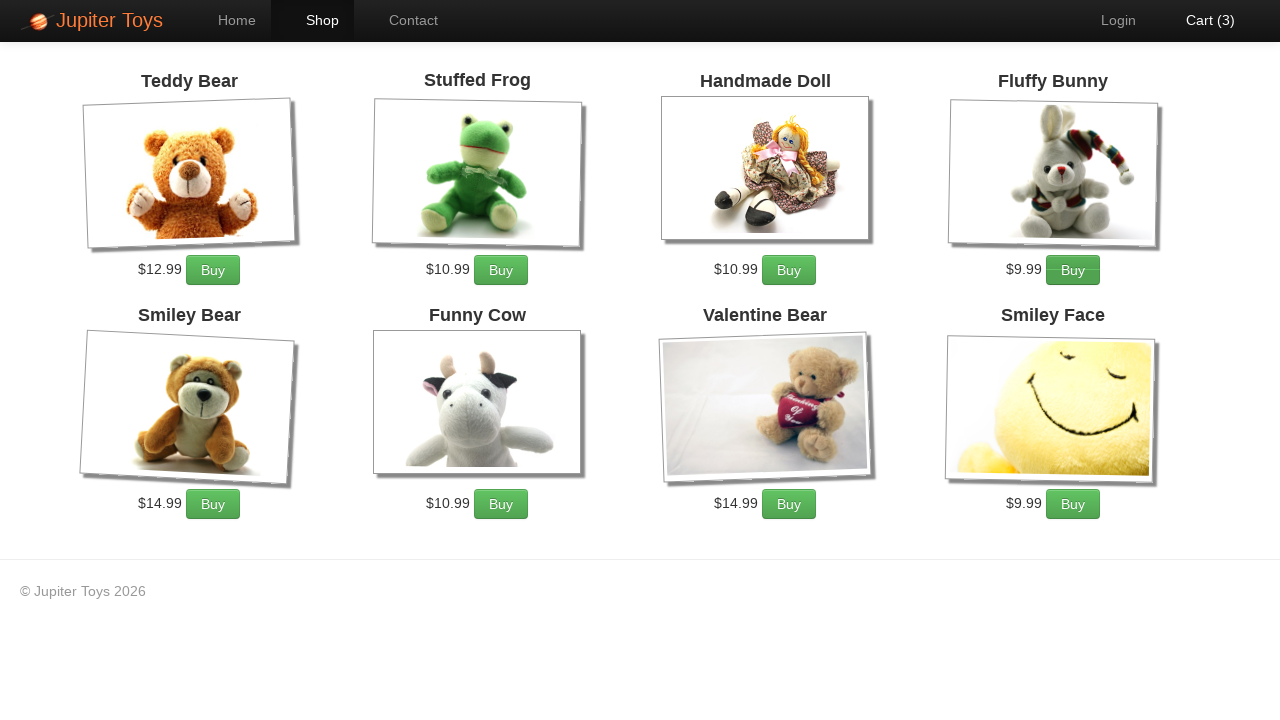

Added Fluffy Bunny to cart (occurrence 2) at (1073, 270) on li[id='product-4'] a.btn-success
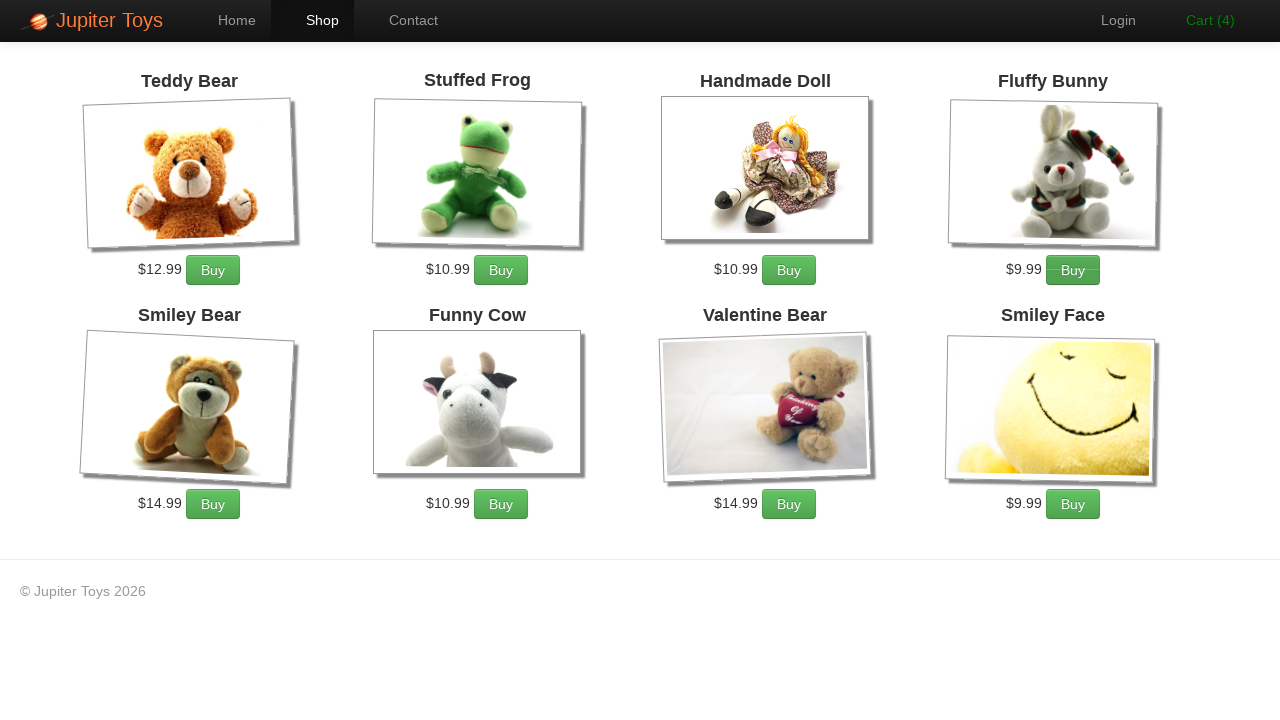

Waited for cart update after adding Fluffy Bunny
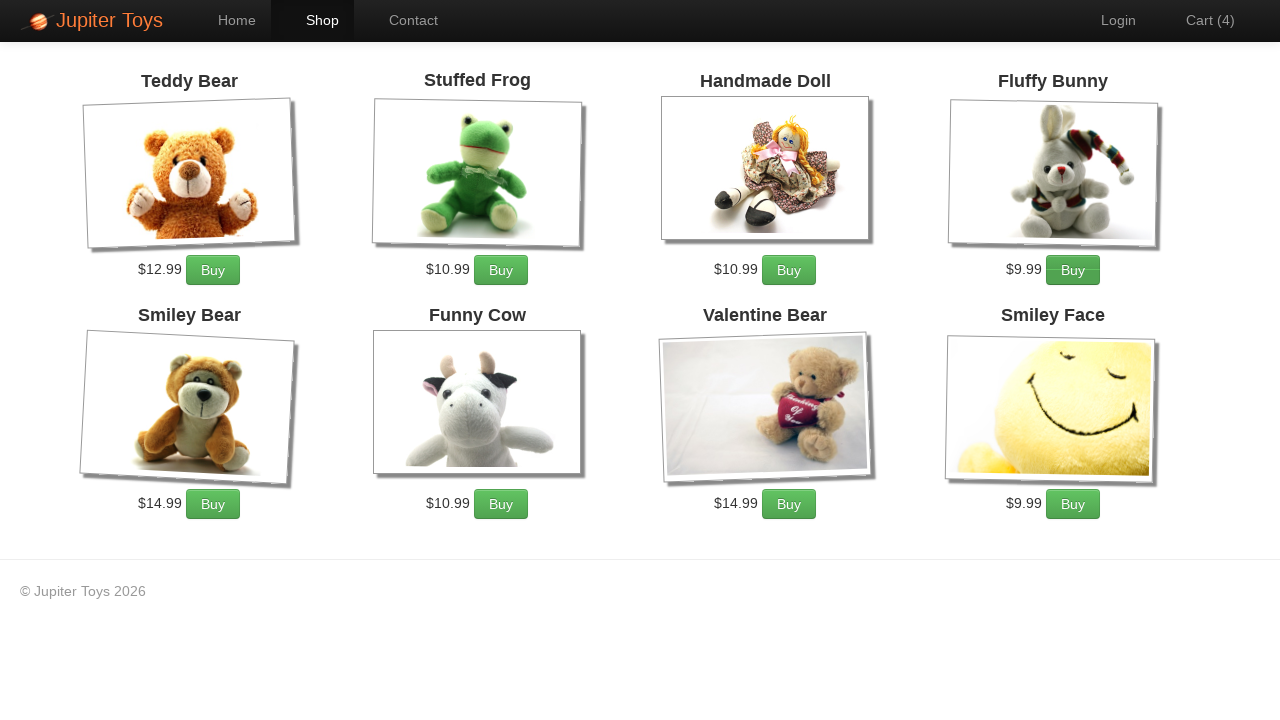

Added Fluffy Bunny to cart (occurrence 3) at (1073, 270) on li[id='product-4'] a.btn-success
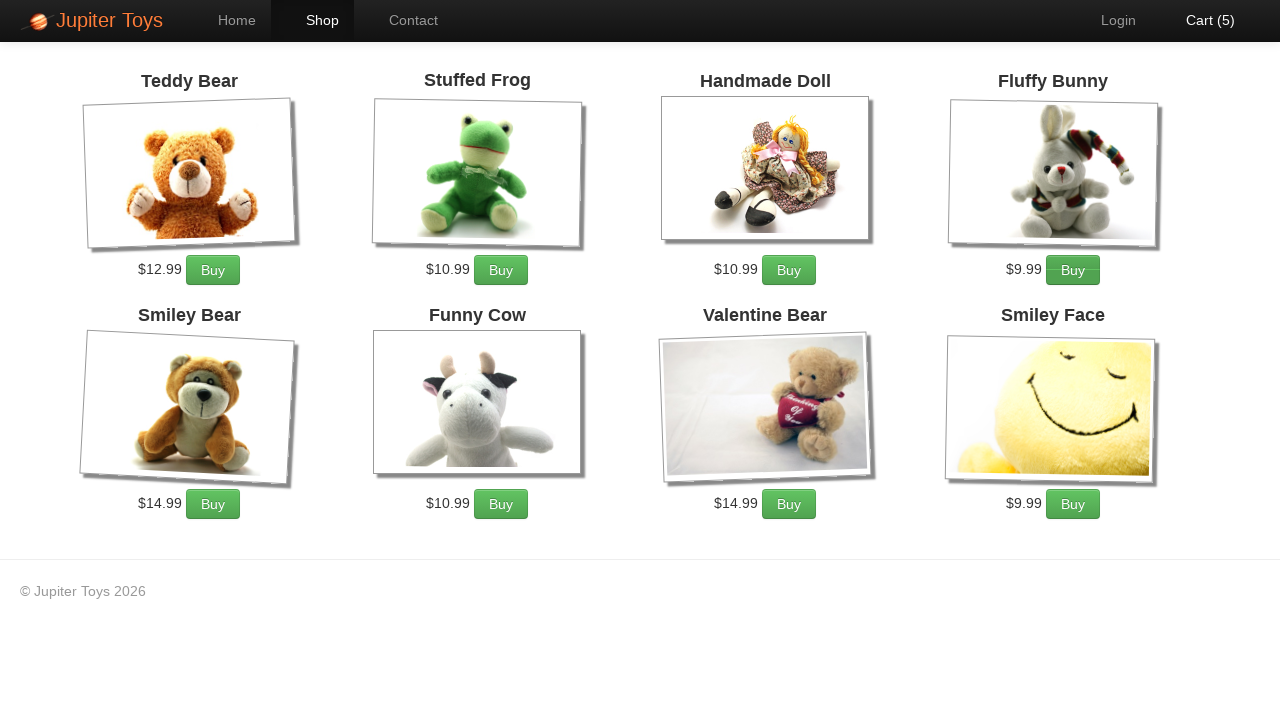

Waited for cart update after adding Fluffy Bunny
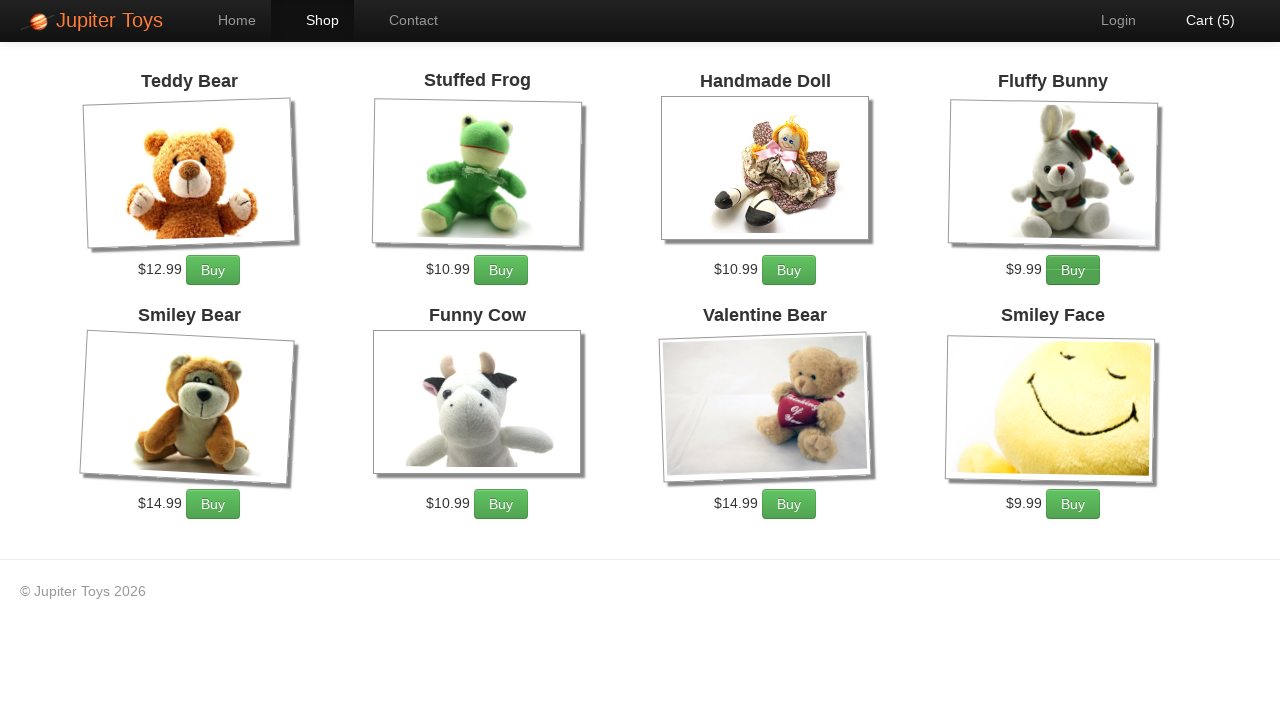

Added Fluffy Bunny to cart (occurrence 4) at (1073, 270) on li[id='product-4'] a.btn-success
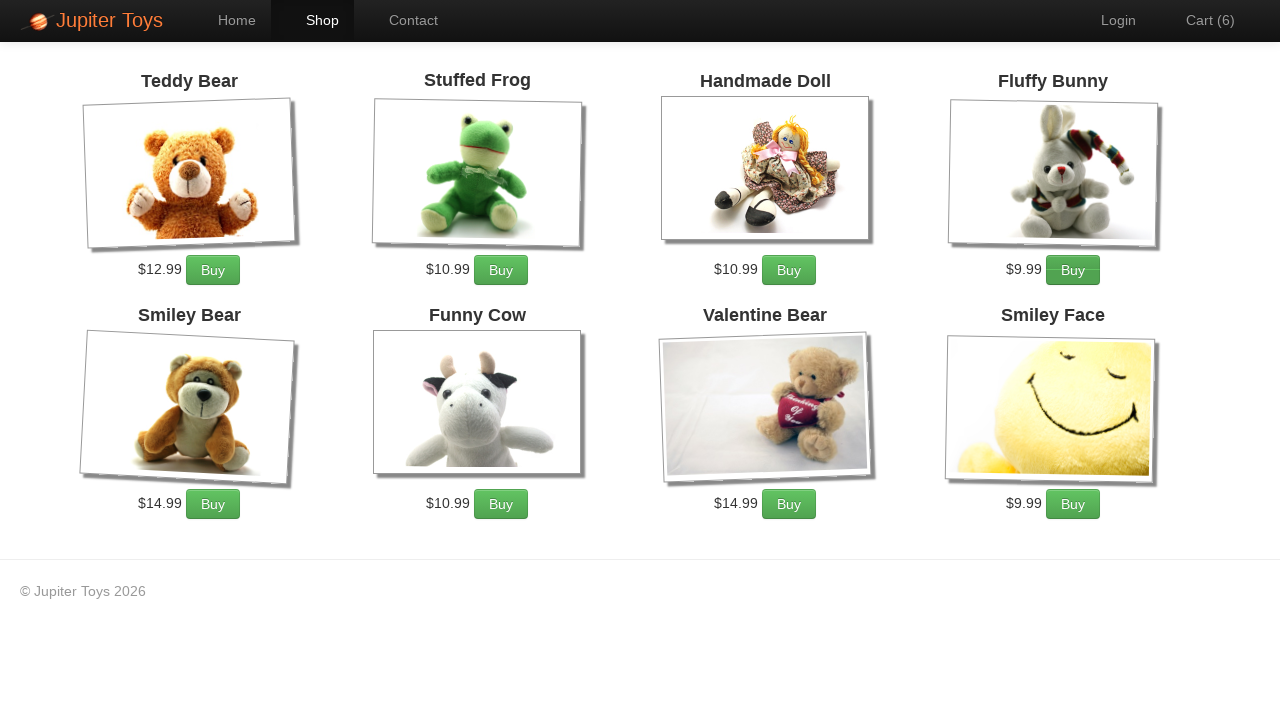

Waited for cart update after adding Fluffy Bunny
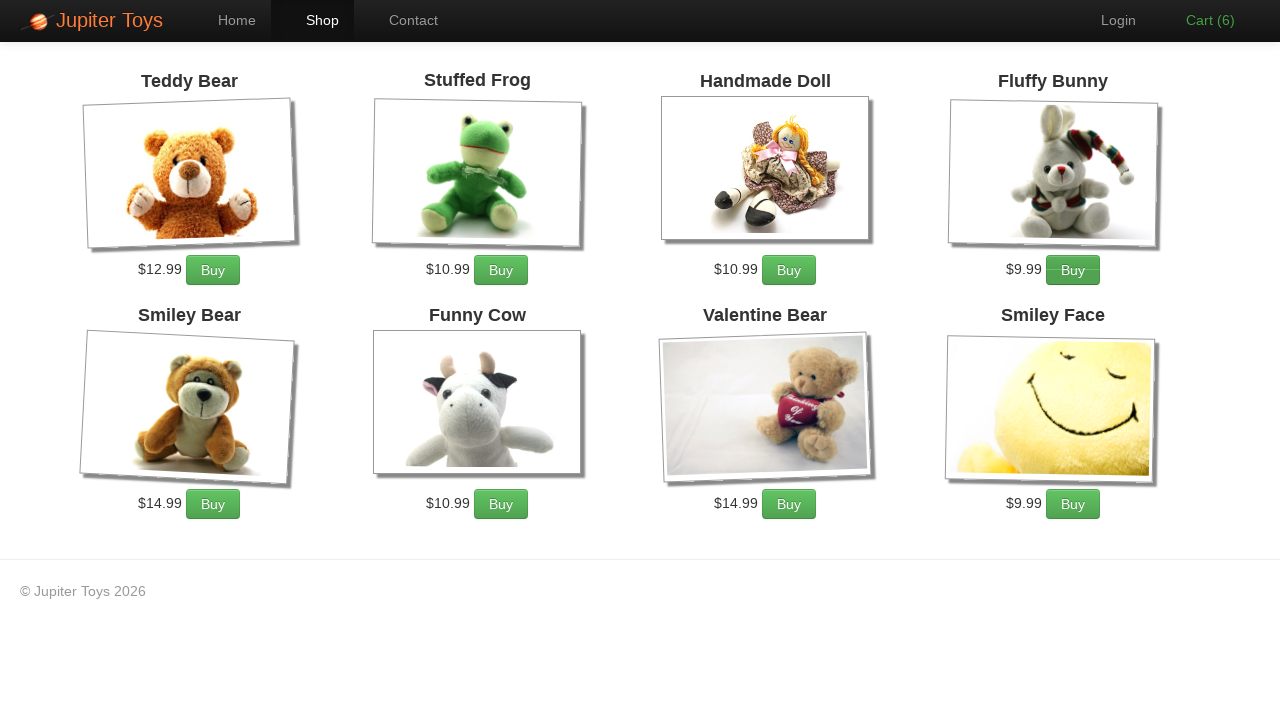

Added Fluffy Bunny to cart (occurrence 5) at (1073, 270) on li[id='product-4'] a.btn-success
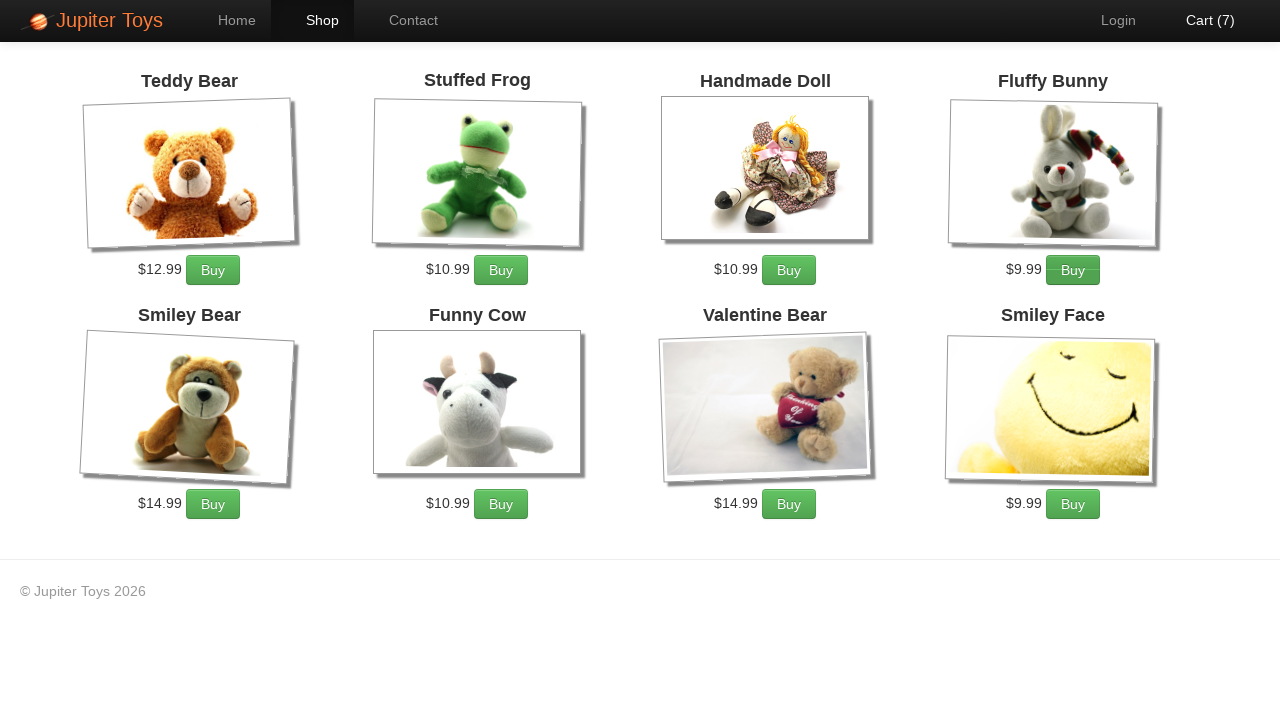

Waited for cart update after adding Fluffy Bunny
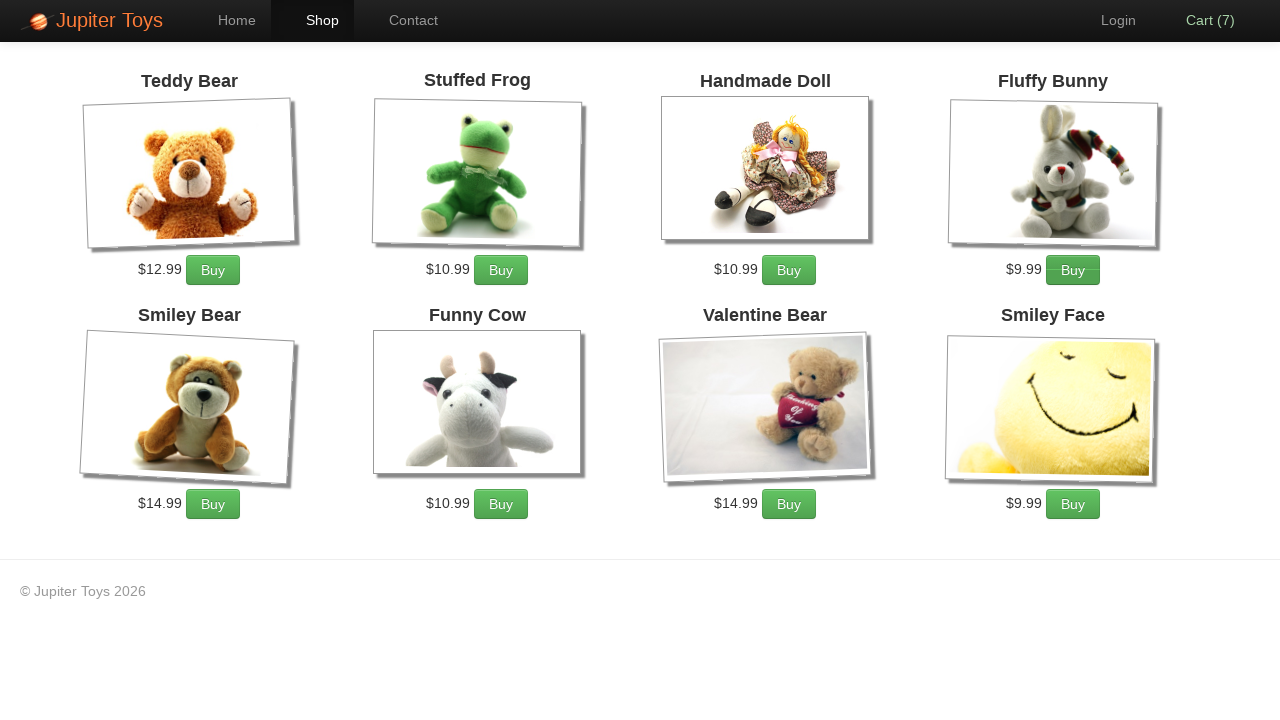

Added Valentine Bear to cart (occurrence 1) at (789, 504) on li[id='product-7'] a.btn-success
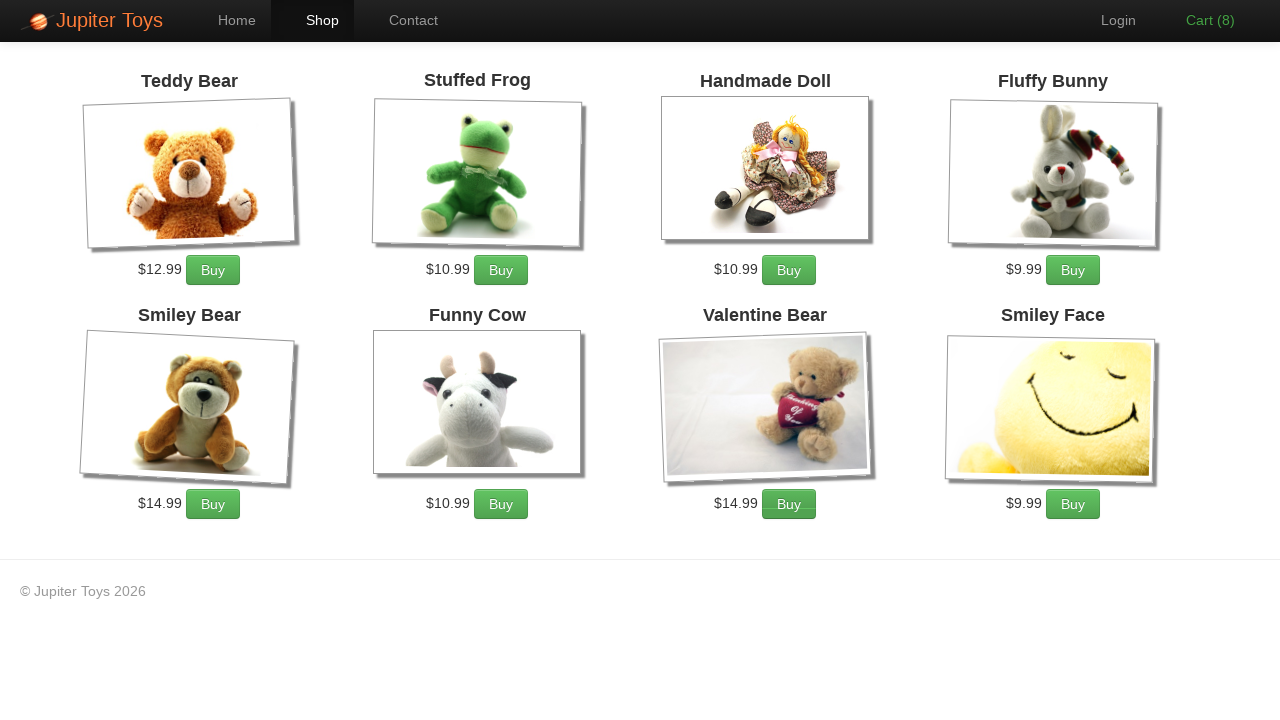

Waited for cart update after adding Valentine Bear
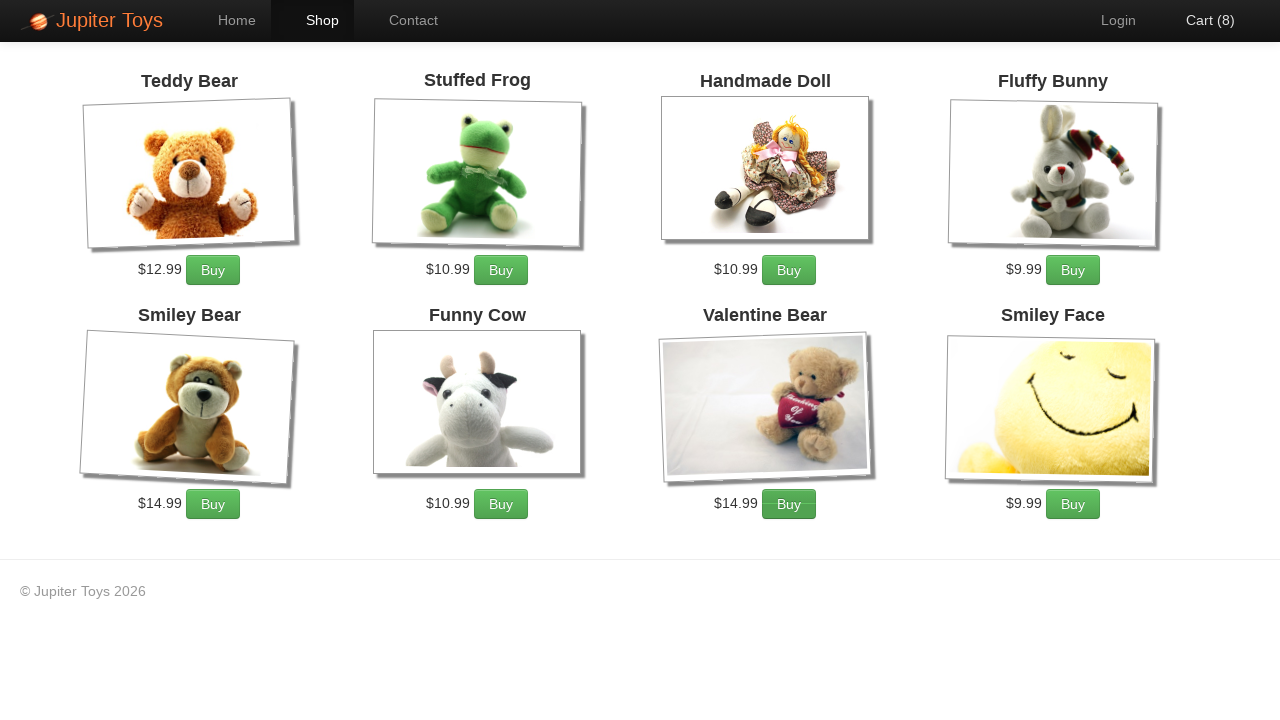

Added Valentine Bear to cart (occurrence 2) at (789, 504) on li[id='product-7'] a.btn-success
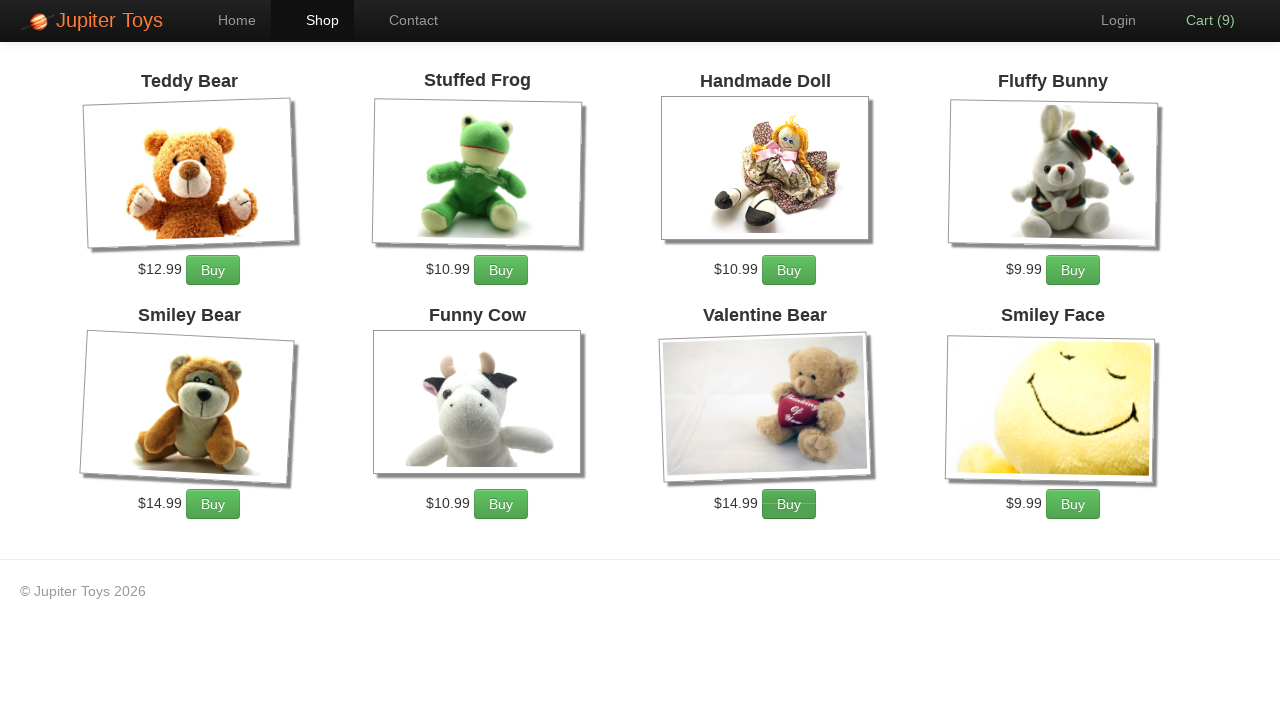

Waited for cart update after adding Valentine Bear
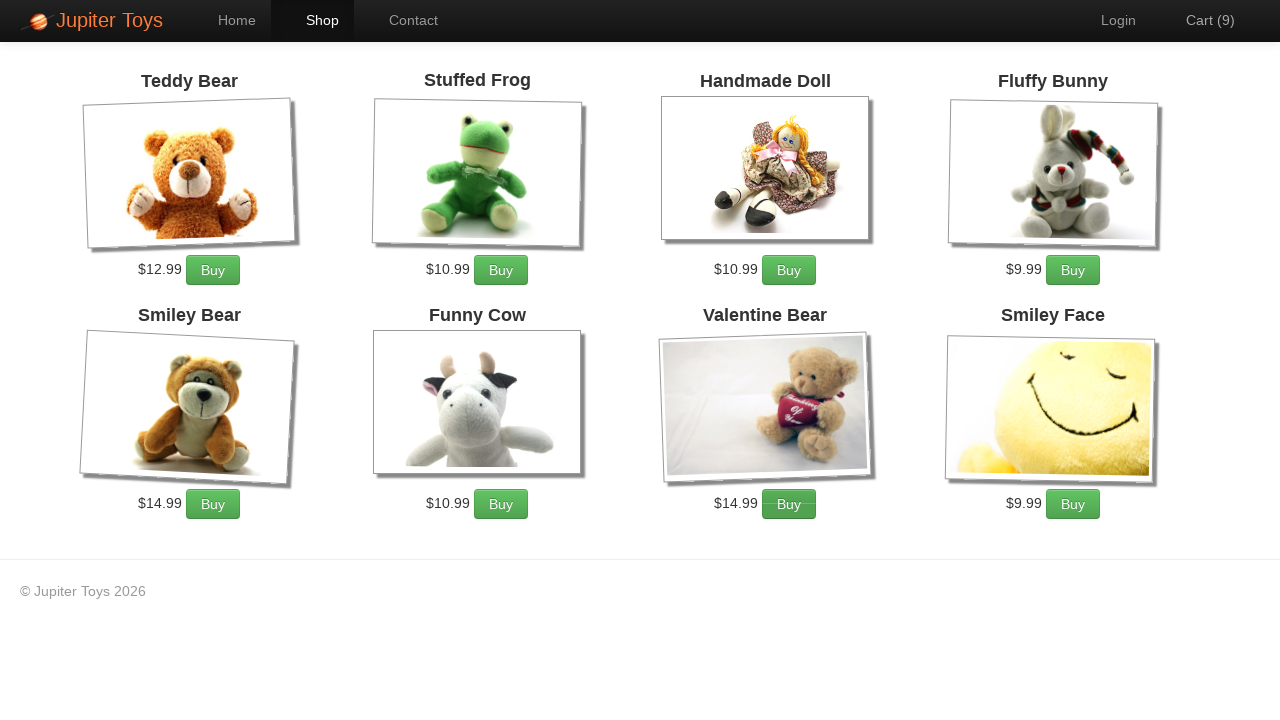

Added Valentine Bear to cart (occurrence 3) at (789, 504) on li[id='product-7'] a.btn-success
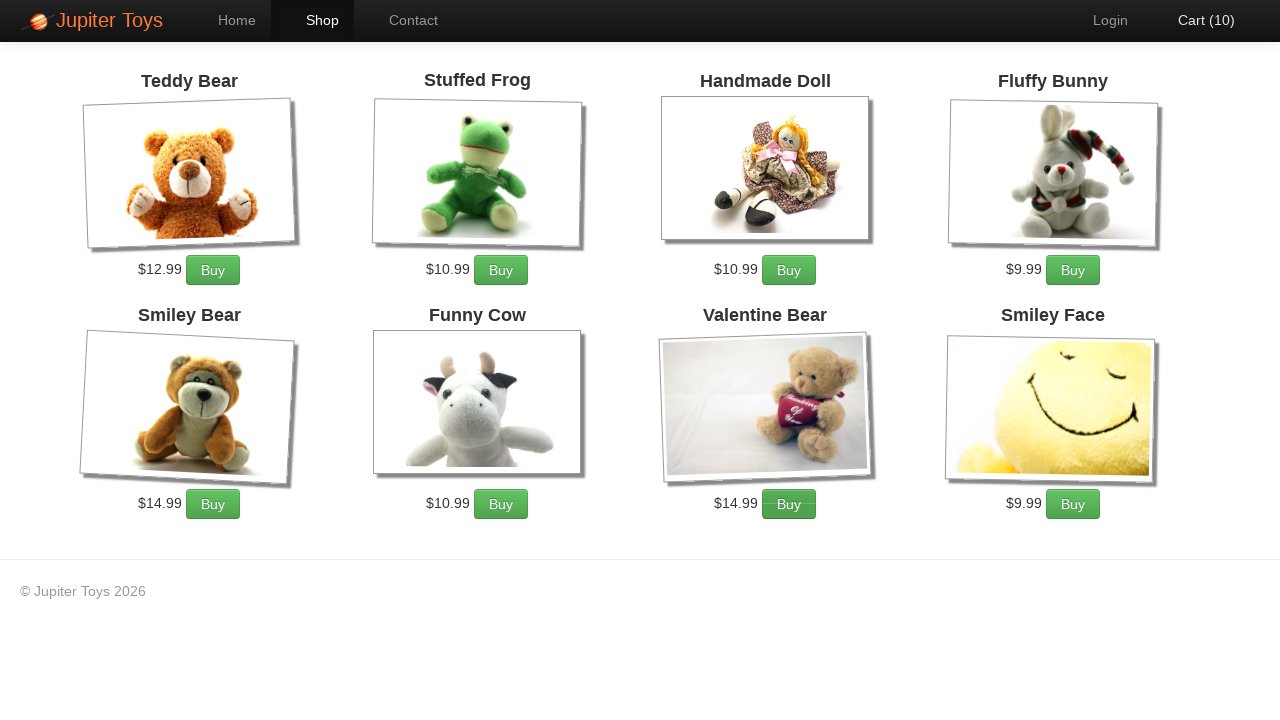

Waited for cart update after adding Valentine Bear
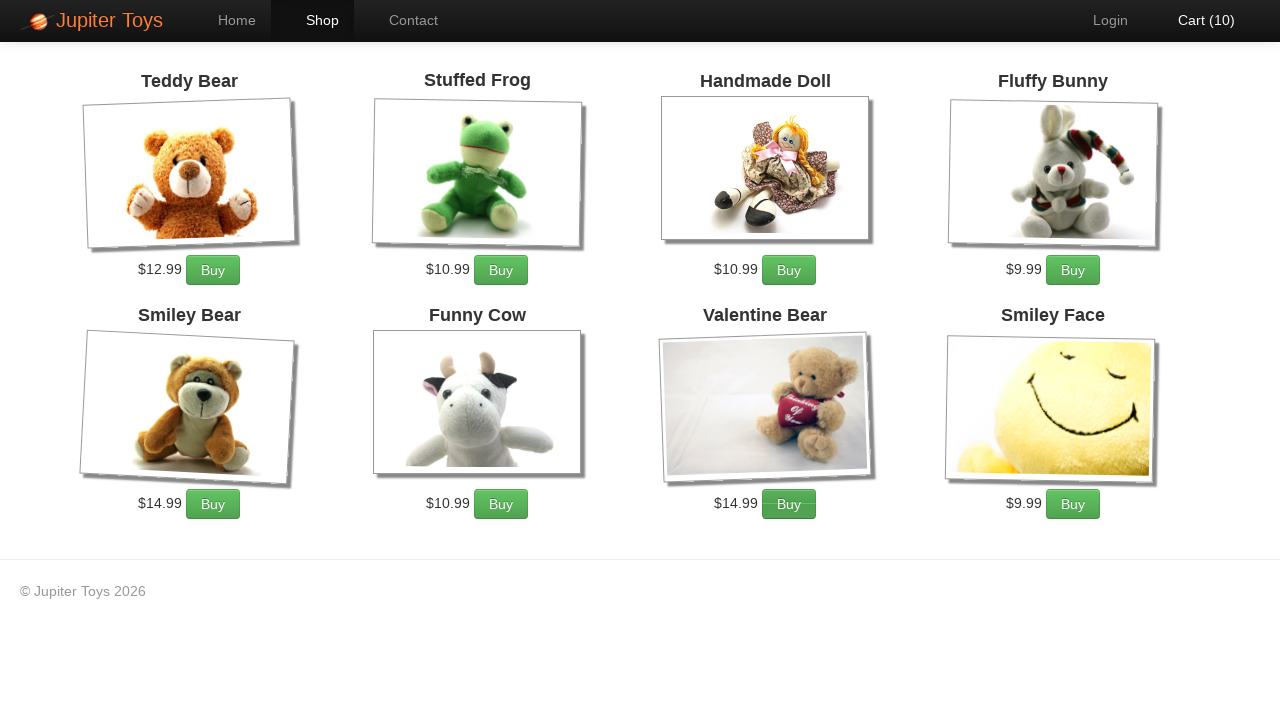

Clicked on Cart link to navigate to cart page at (1196, 20) on a[href='#/cart']
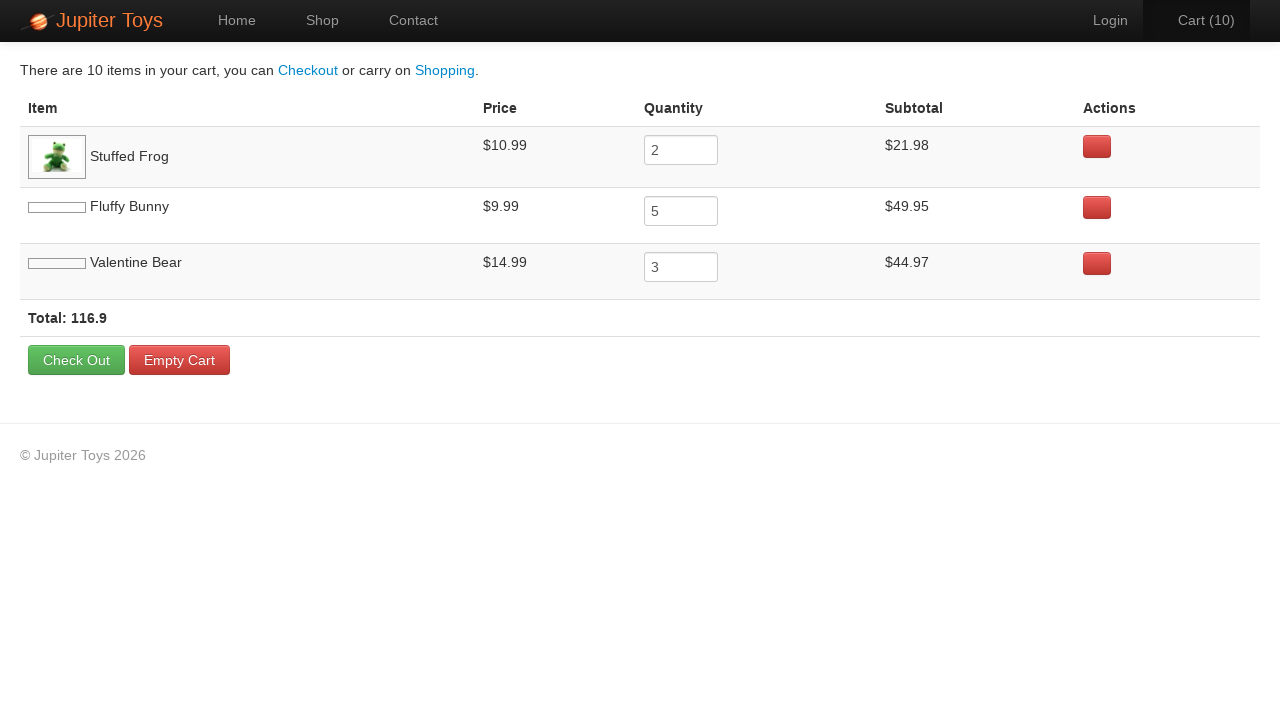

Cart page loaded with cart items table visible
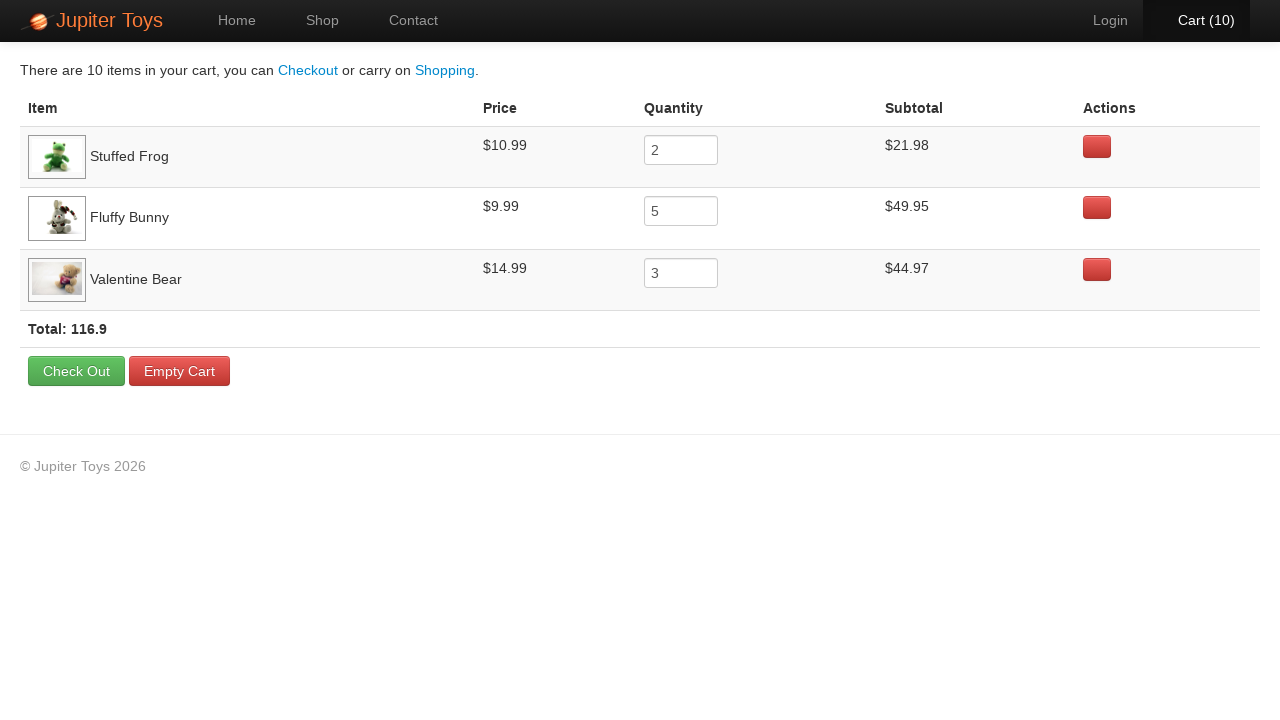

Verified Stuffed Frogs price $10.99 is visible in cart
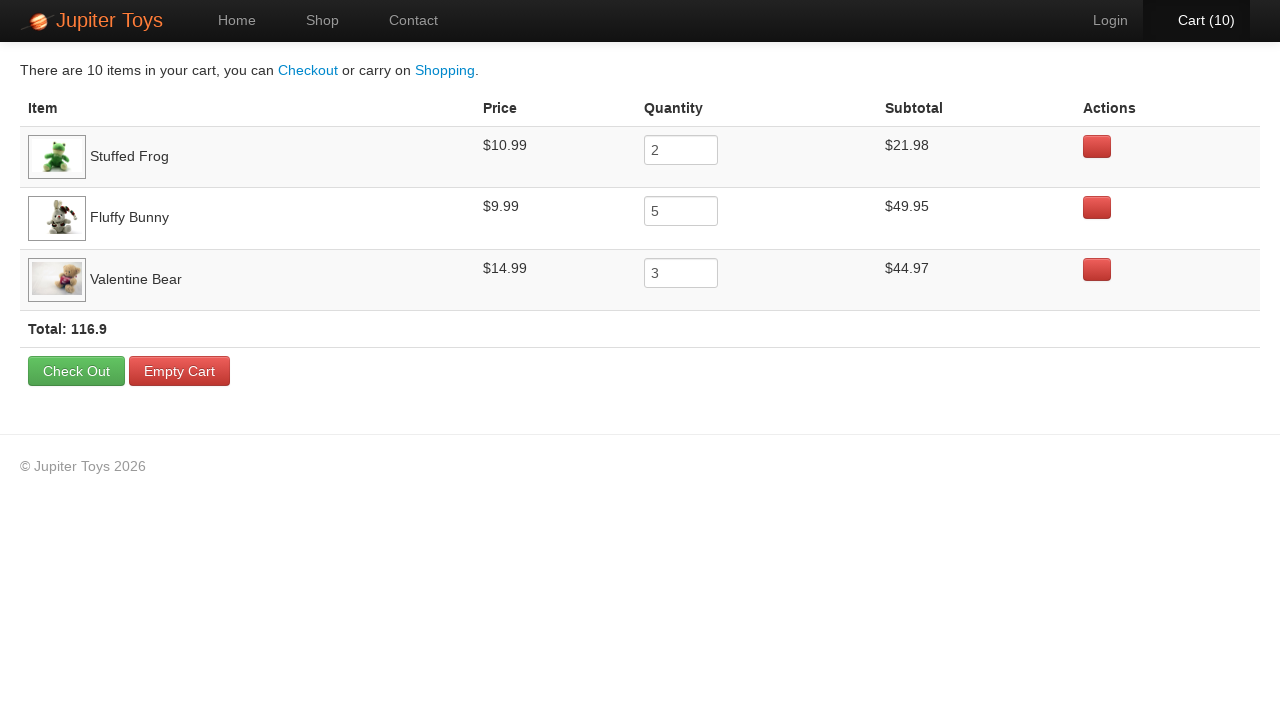

Verified Fluffy Bunny price $9.99 is visible in cart
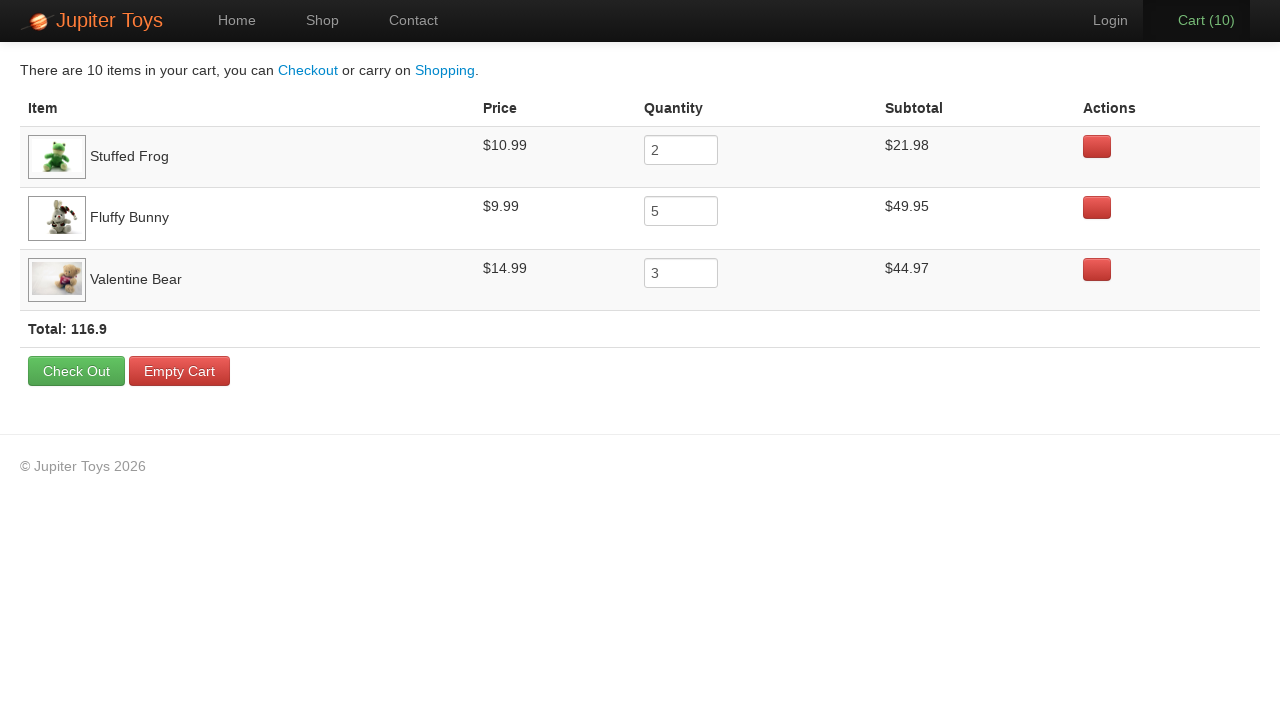

Verified Valentine Bear price $14.99 is visible in cart
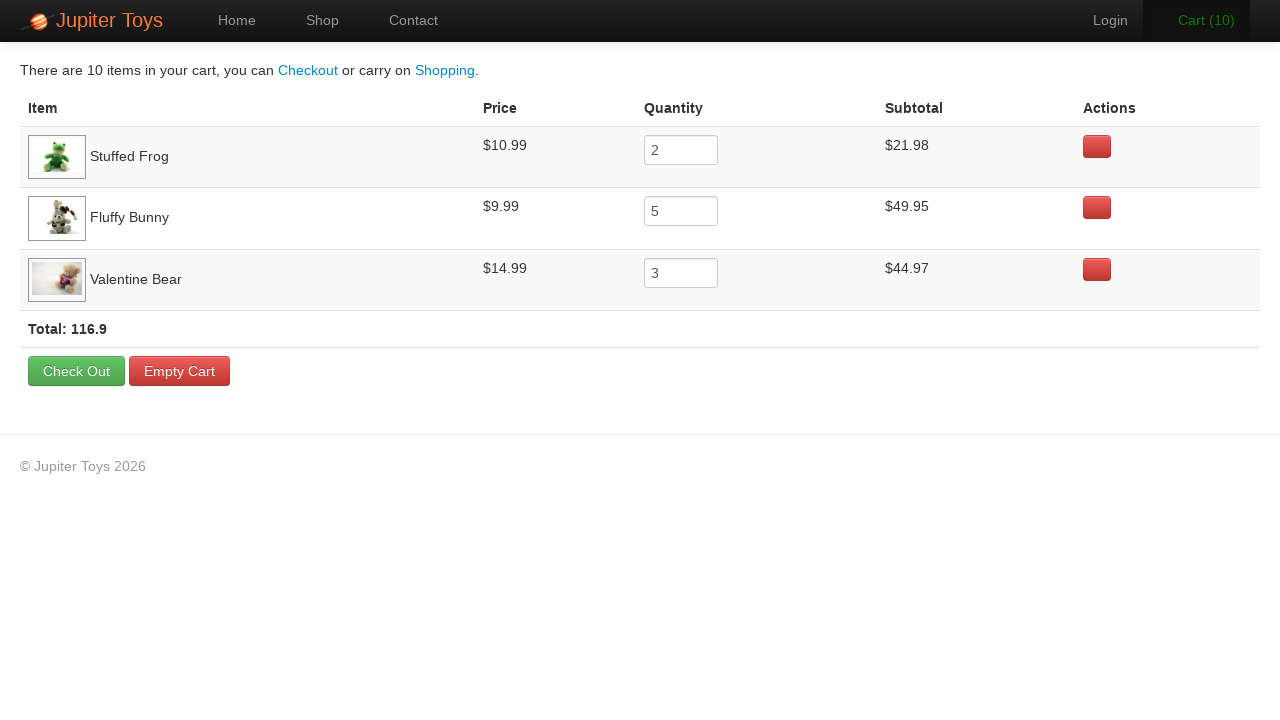

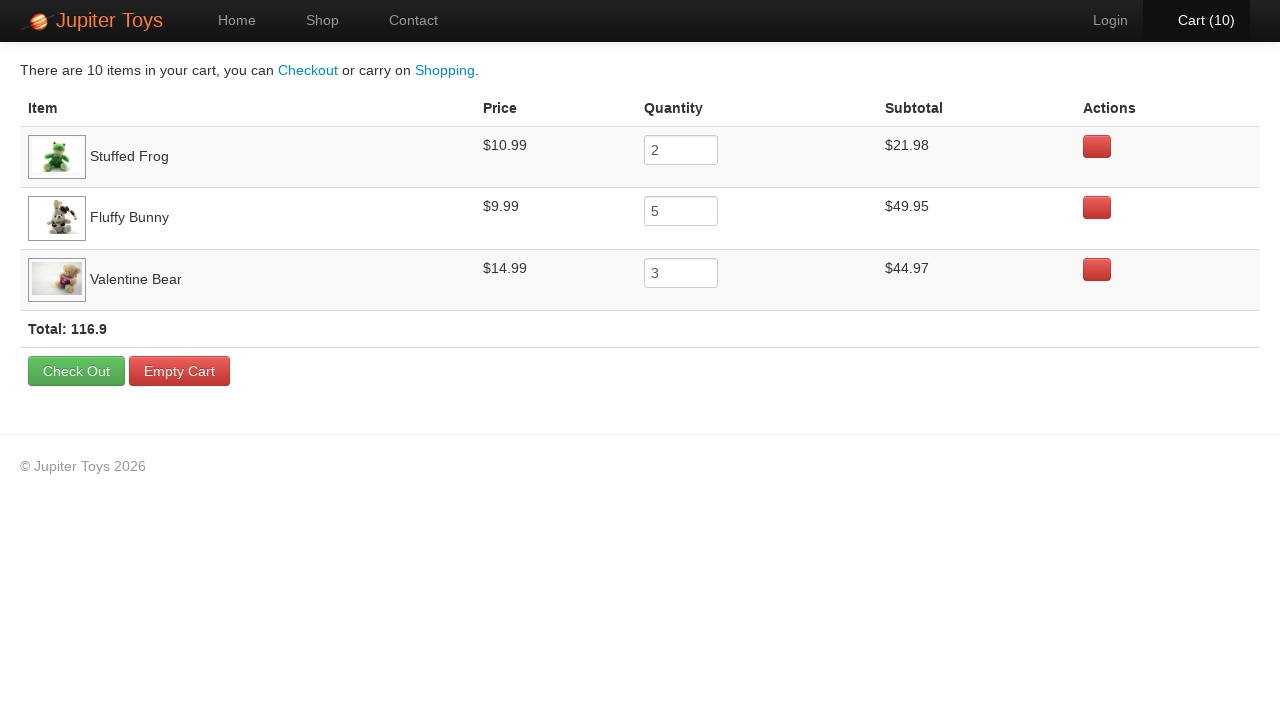